Tests JavaScript confirm dialog by clicking the JS Confirm button, dismissing the confirm dialog, and verifying the Cancel result

Starting URL: https://the-internet.herokuapp.com/javascript_alerts

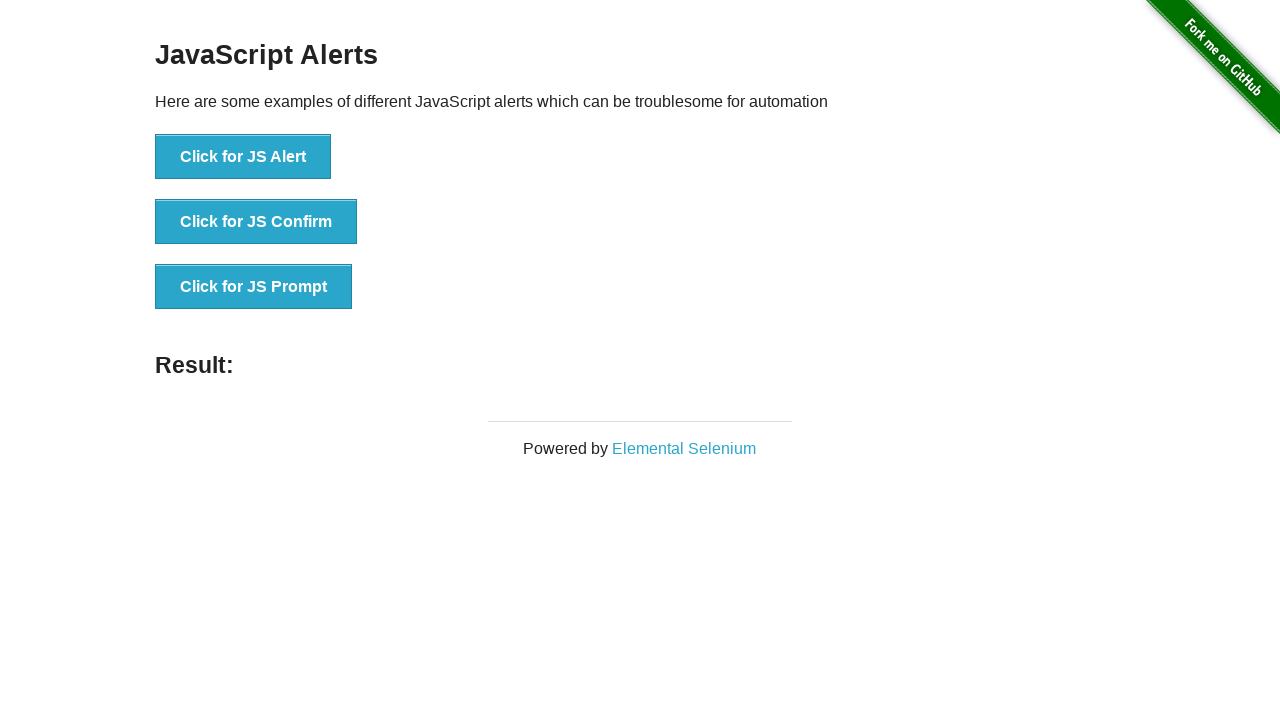

Set up dialog handler to dismiss confirm dialogs
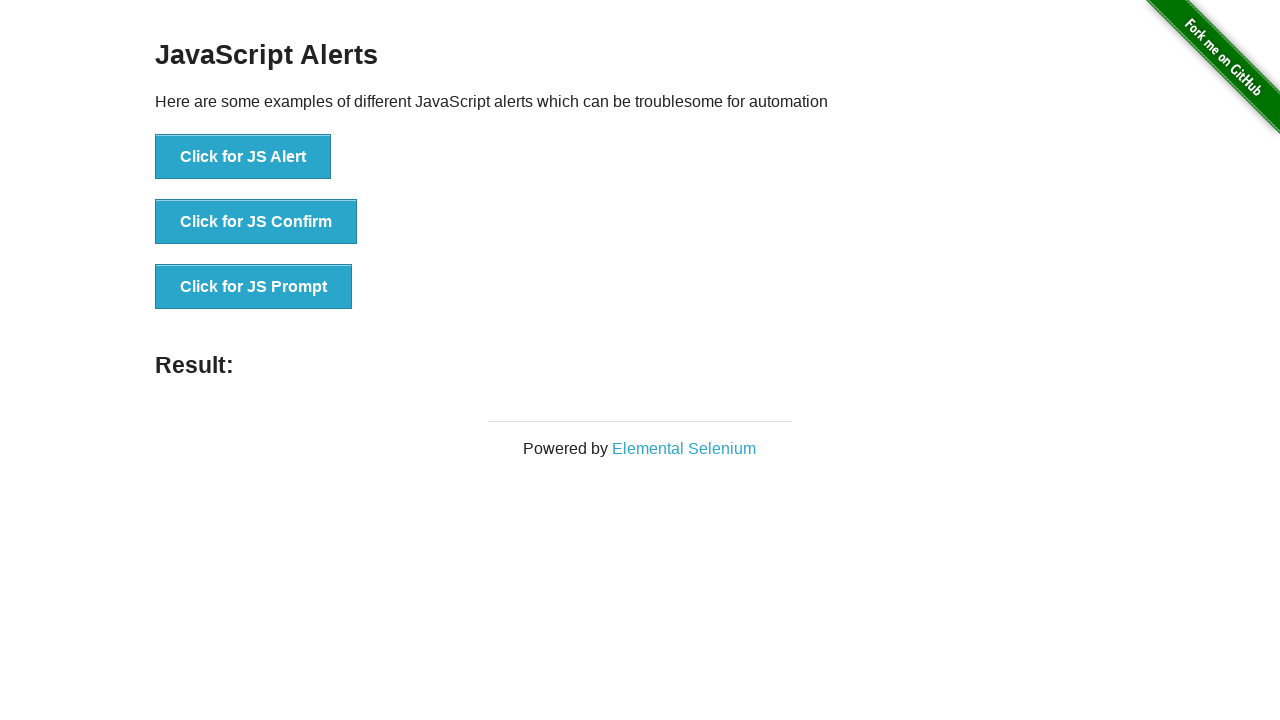

Clicked the JS Confirm button at (256, 222) on xpath=//button[@onclick='jsConfirm()']
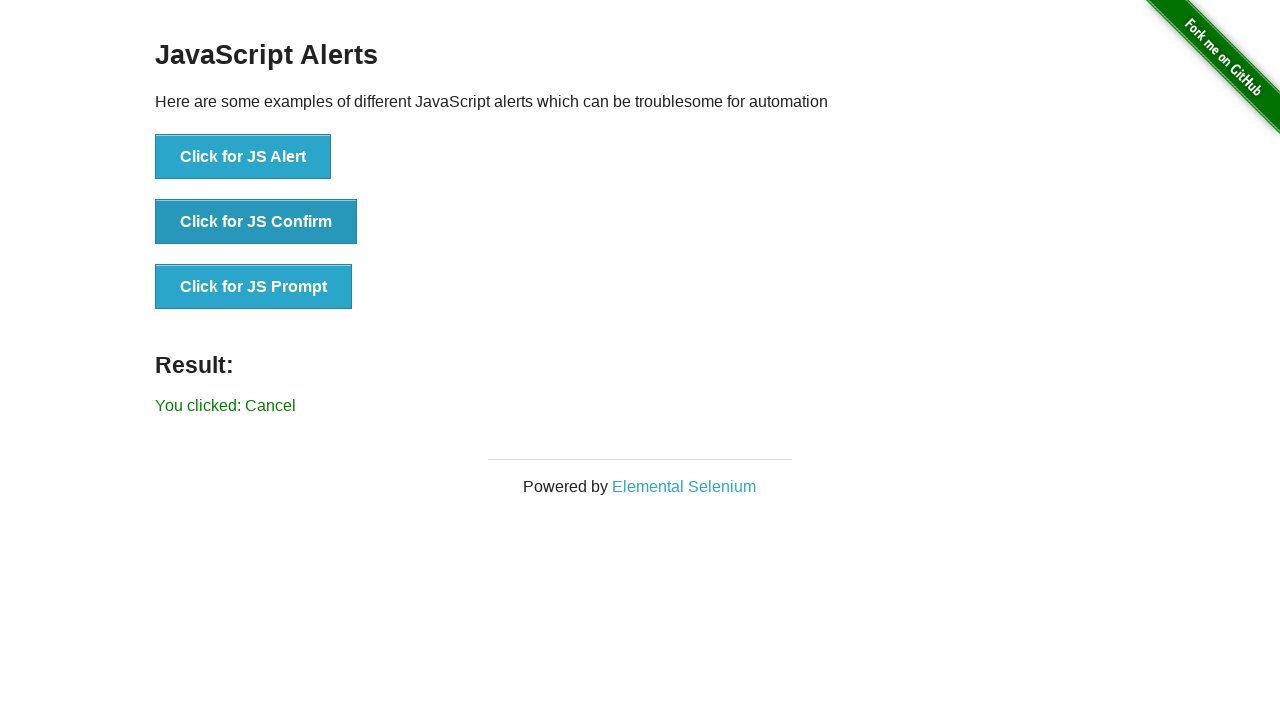

Result message appeared after dismissing confirm dialog
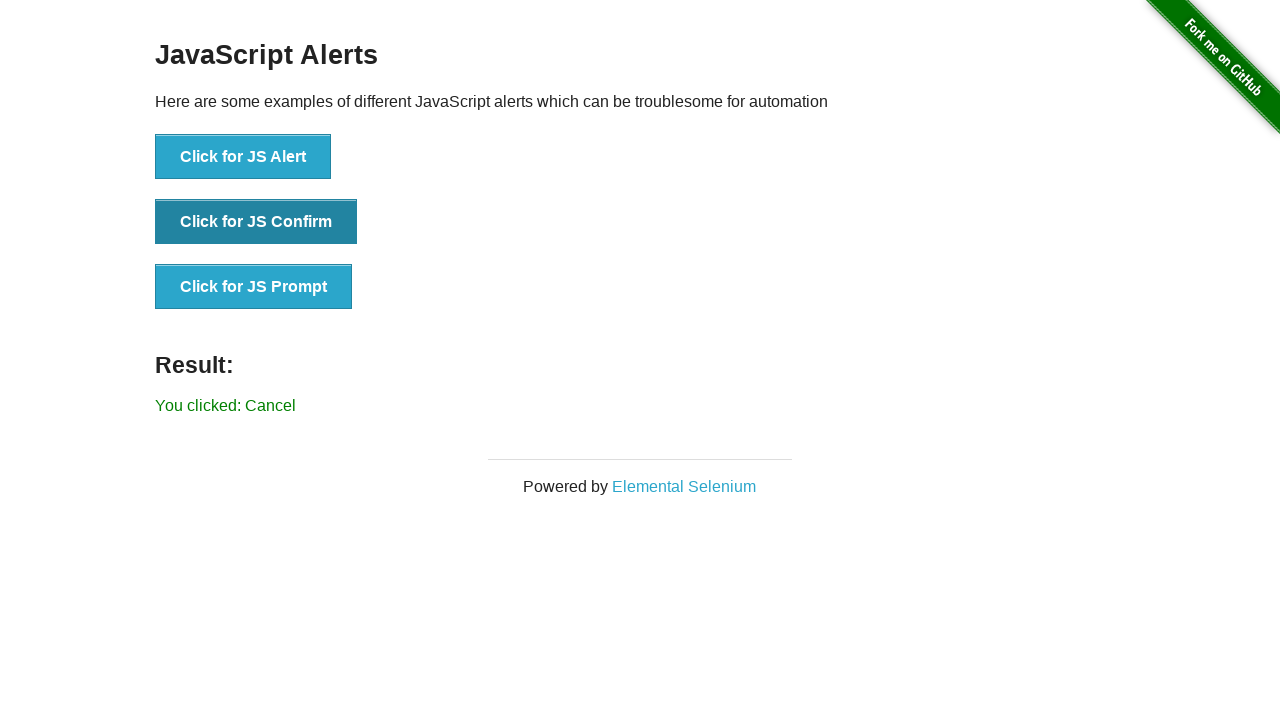

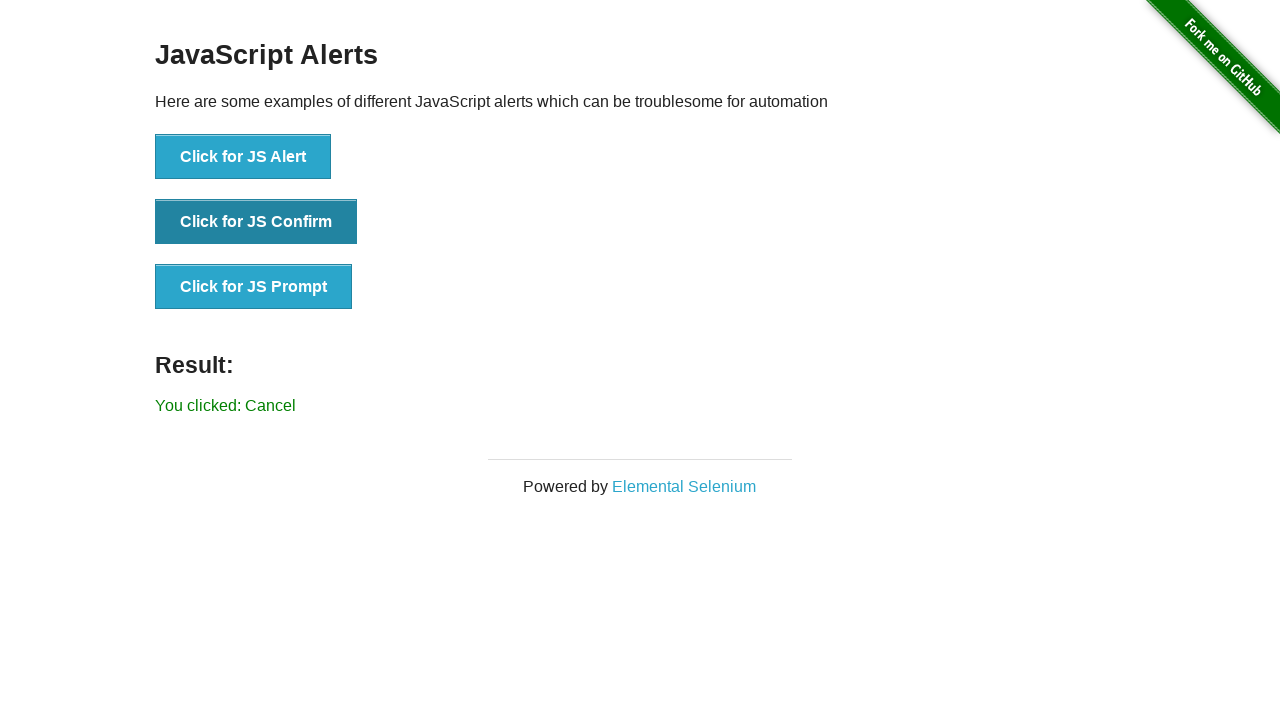